Tests multi-select functionality by holding Control key and selecting multiple items from a list within an iframe

Starting URL: https://jqueryui.com/selectable/

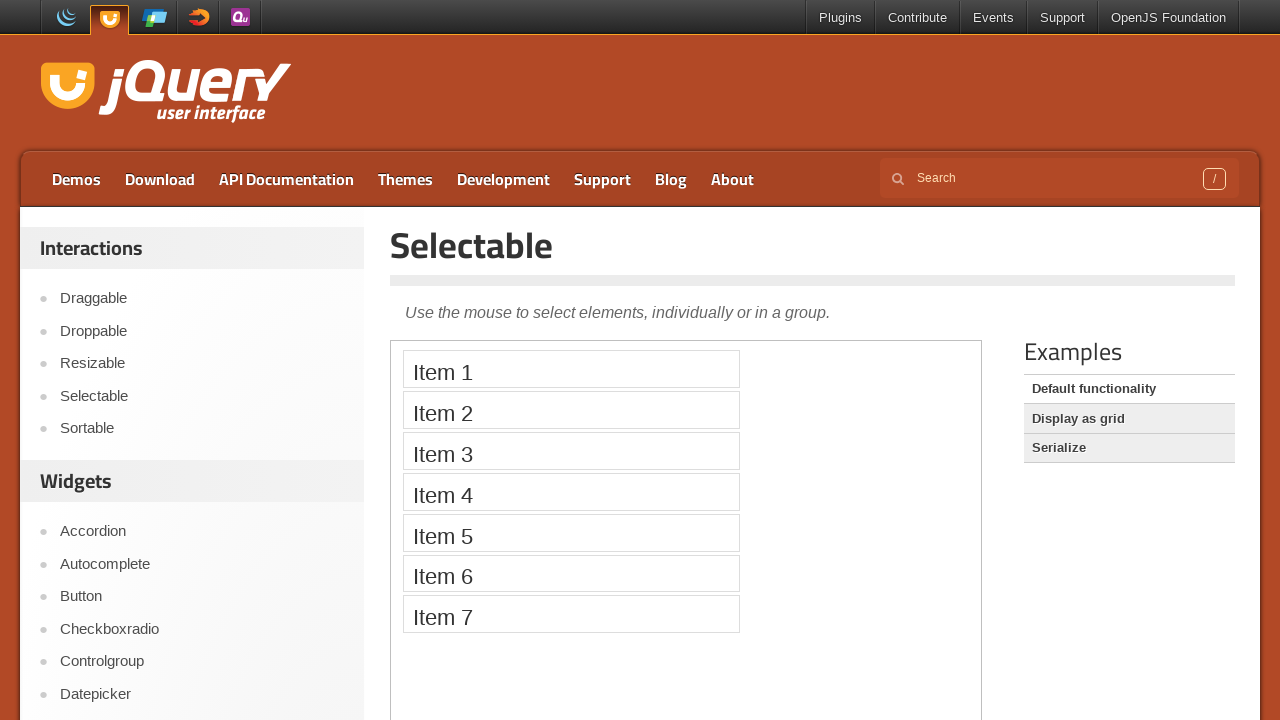

Navigated to jQuery UI selectable demo page
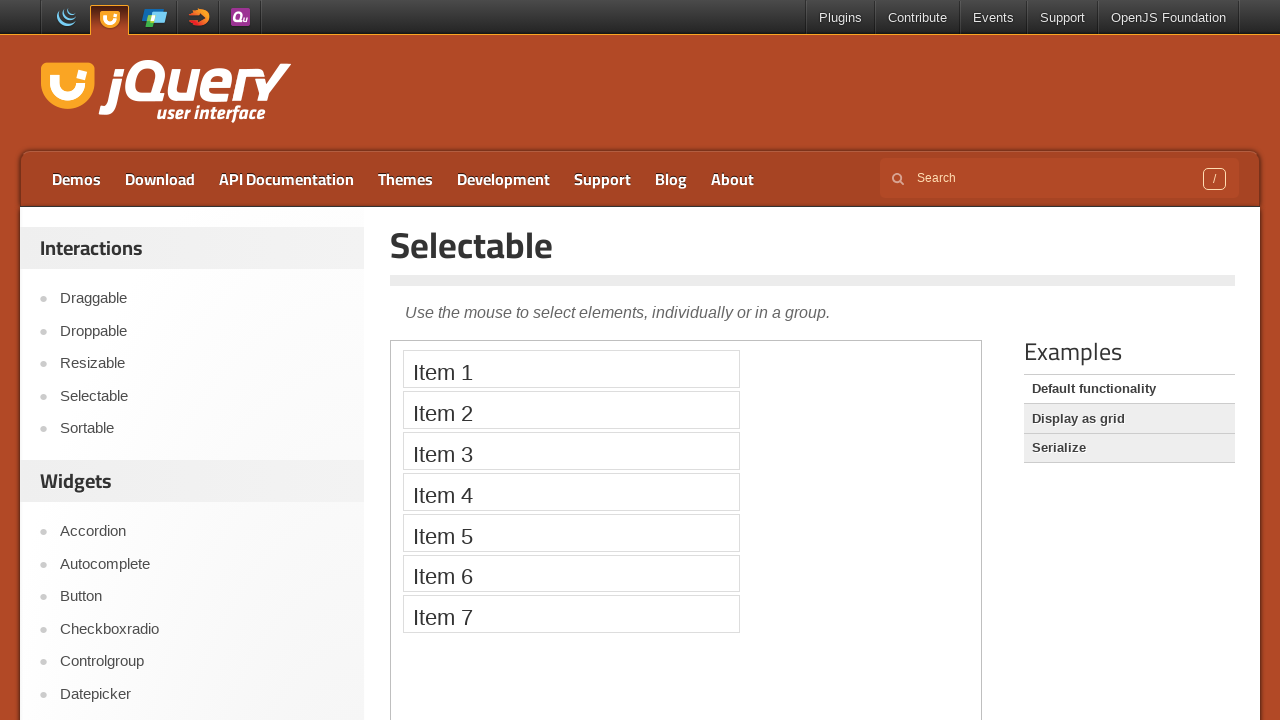

Located the demo iframe containing selectable list
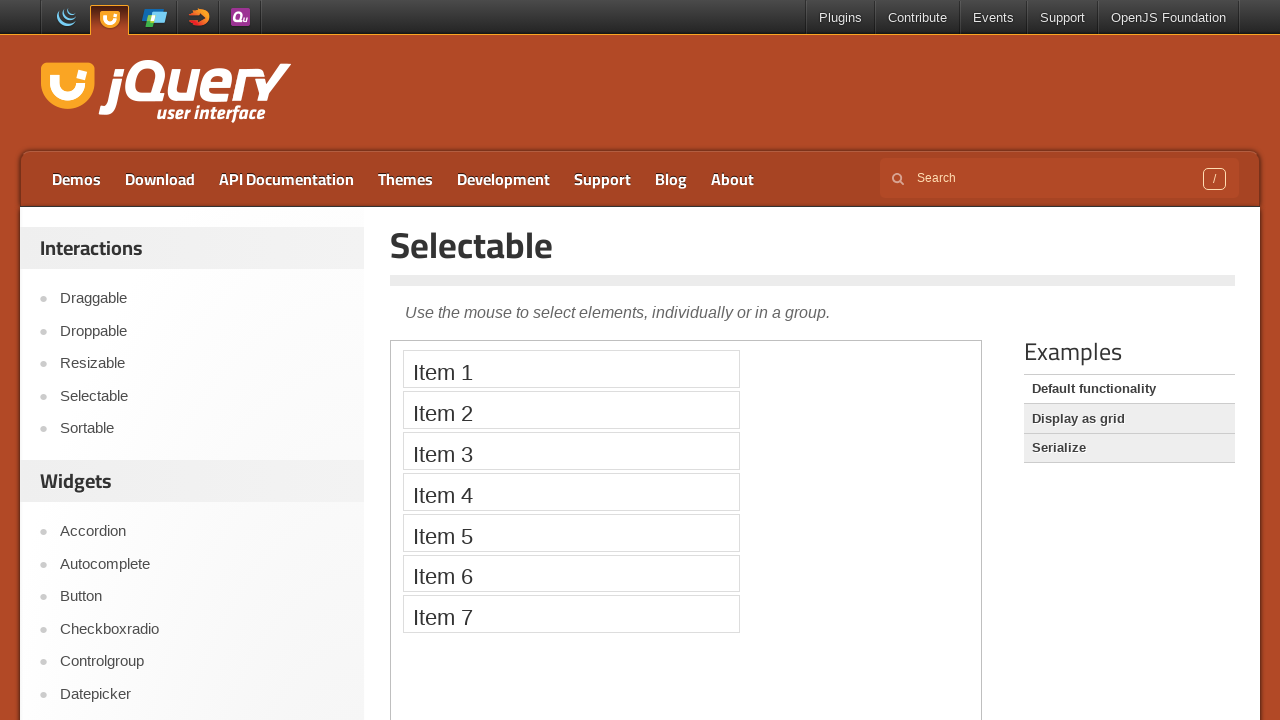

Pressed Control key down for multi-select mode
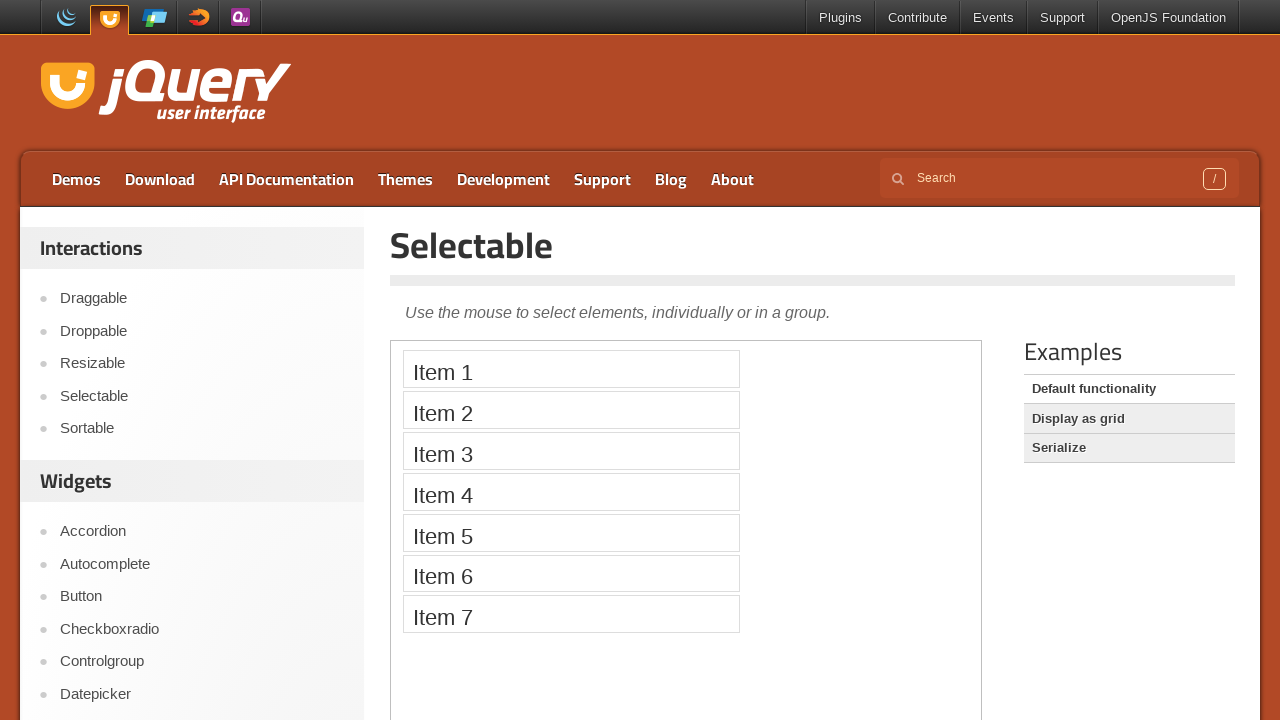

Selected Item 1 while holding Control at (571, 369) on .demo-frame >> internal:control=enter-frame >> li:has-text('Item 1')
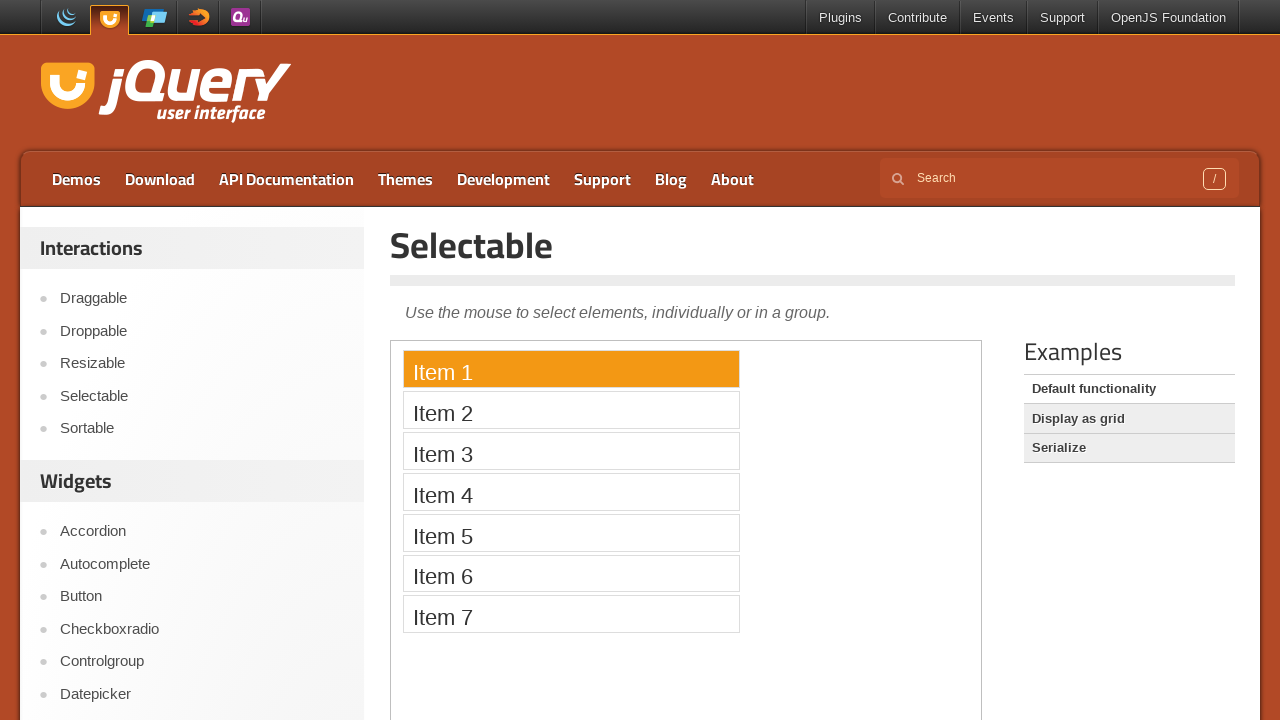

Selected Item 3 while holding Control at (571, 451) on .demo-frame >> internal:control=enter-frame >> li:has-text('Item 3')
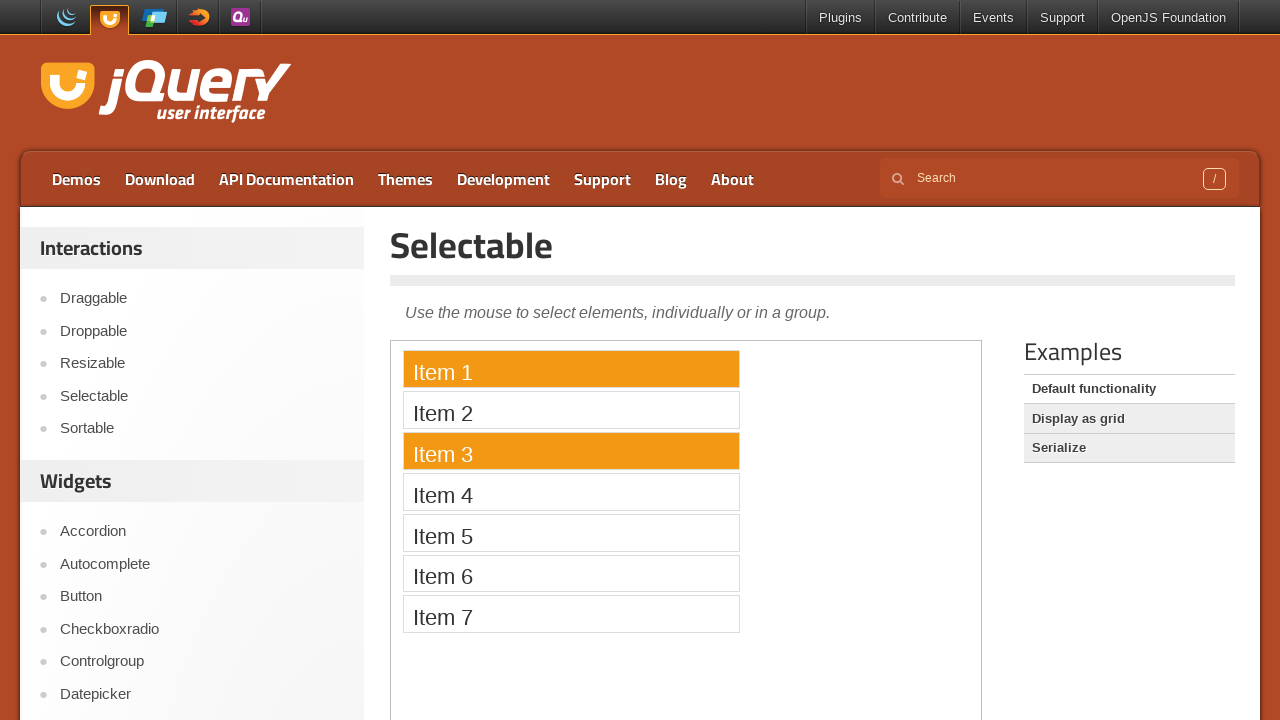

Selected Item 5 while holding Control at (571, 532) on .demo-frame >> internal:control=enter-frame >> li:has-text('Item 5')
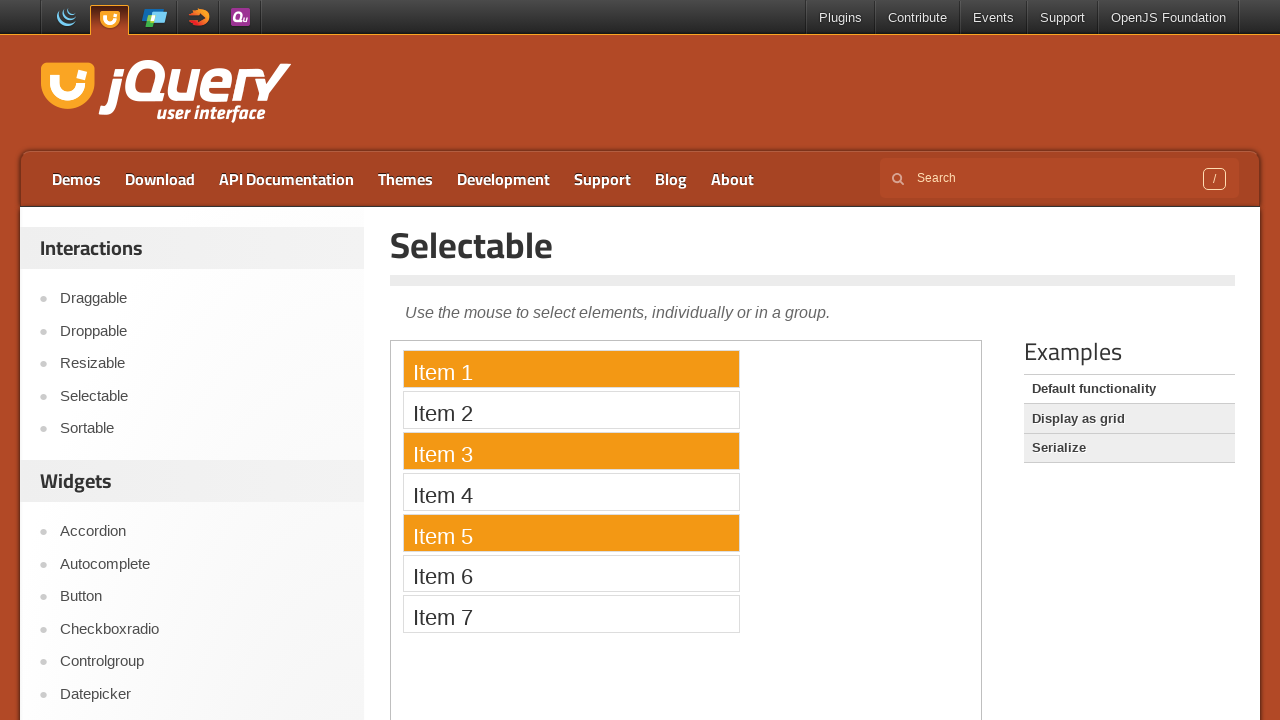

Selected Item 7 while holding Control at (571, 614) on .demo-frame >> internal:control=enter-frame >> li:has-text('Item 7')
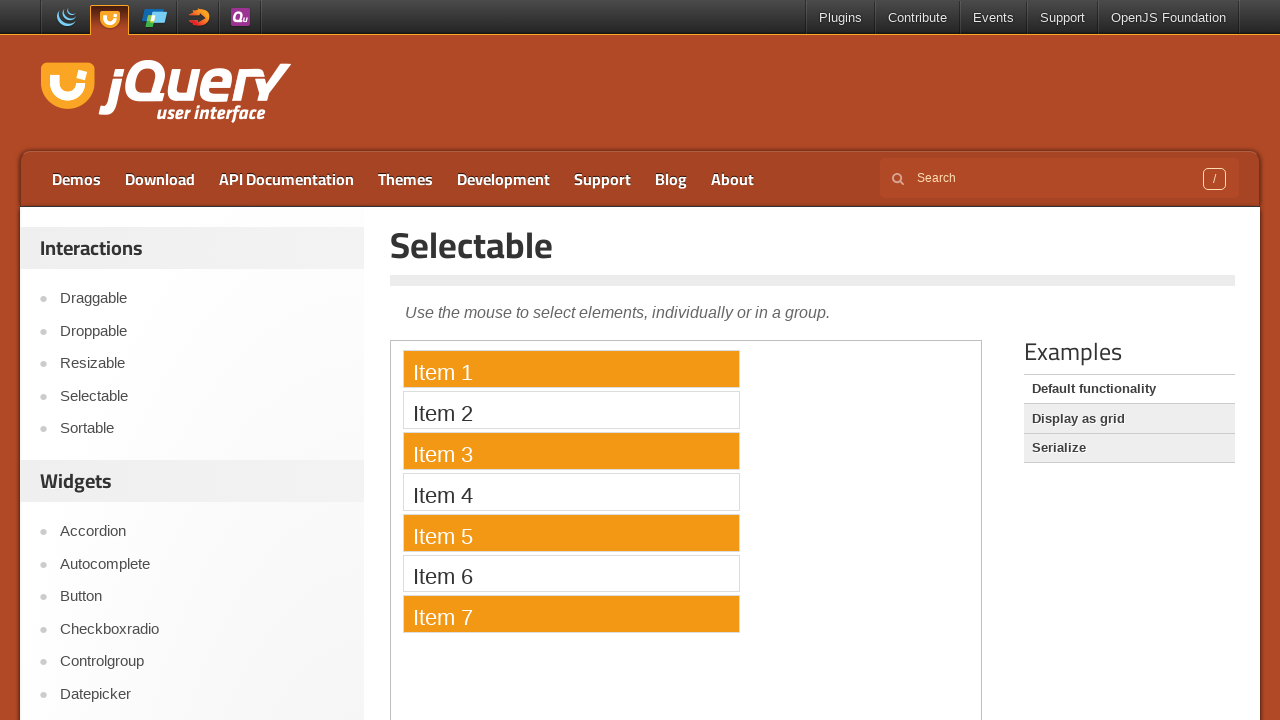

Released Control key to complete multi-select
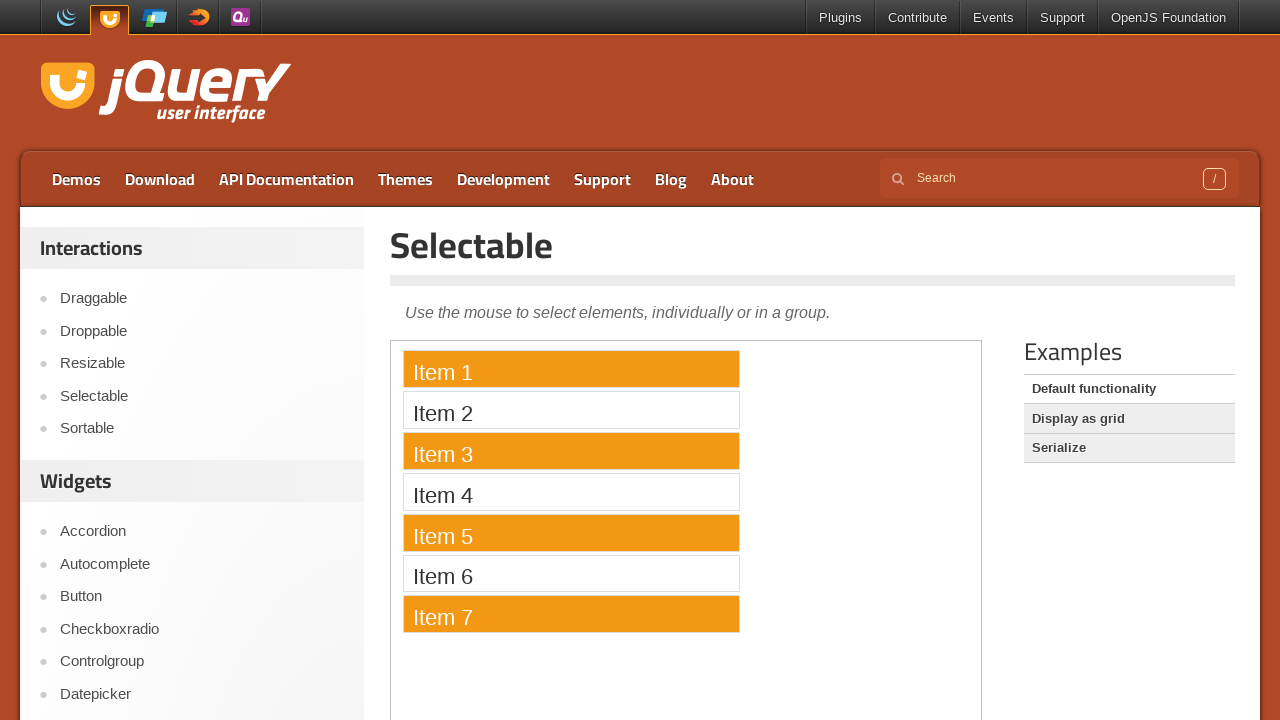

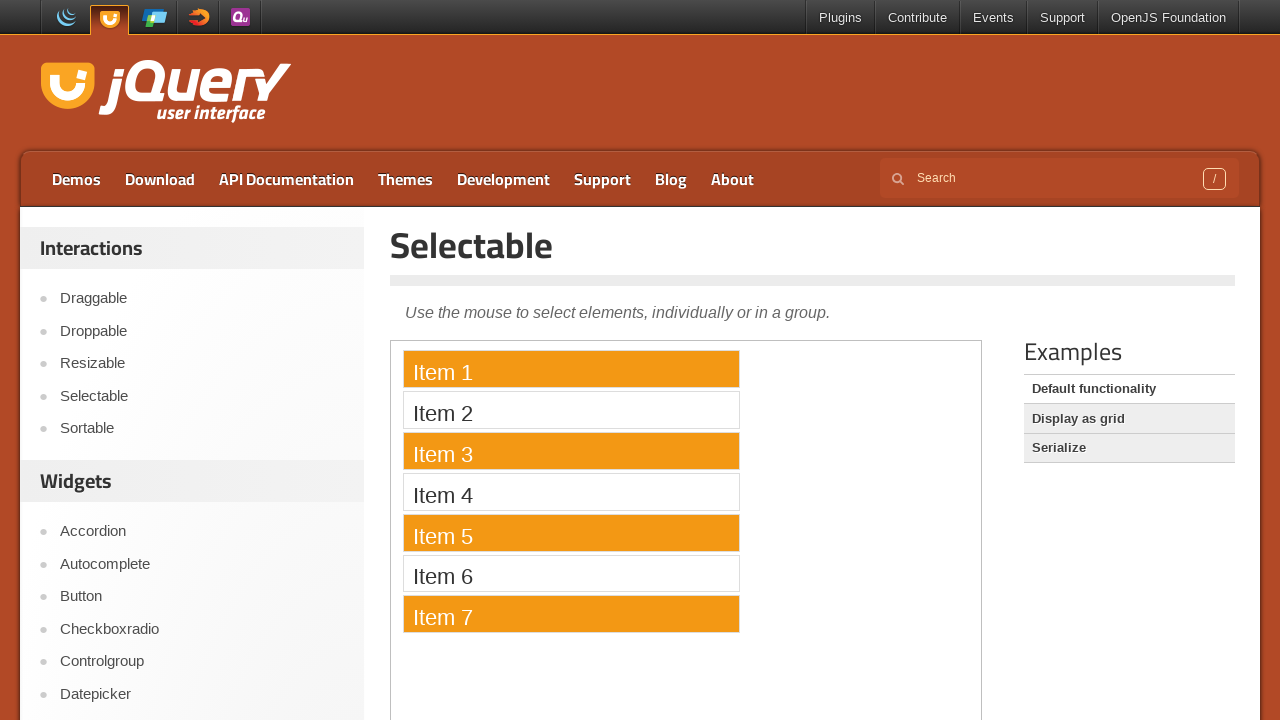